Tests the links functionality on DemoQA by navigating to the Elements section, clicking on Links, then clicking a home page link that opens in a new tab, and verifying the new tab URL.

Starting URL: https://demoqa.com/

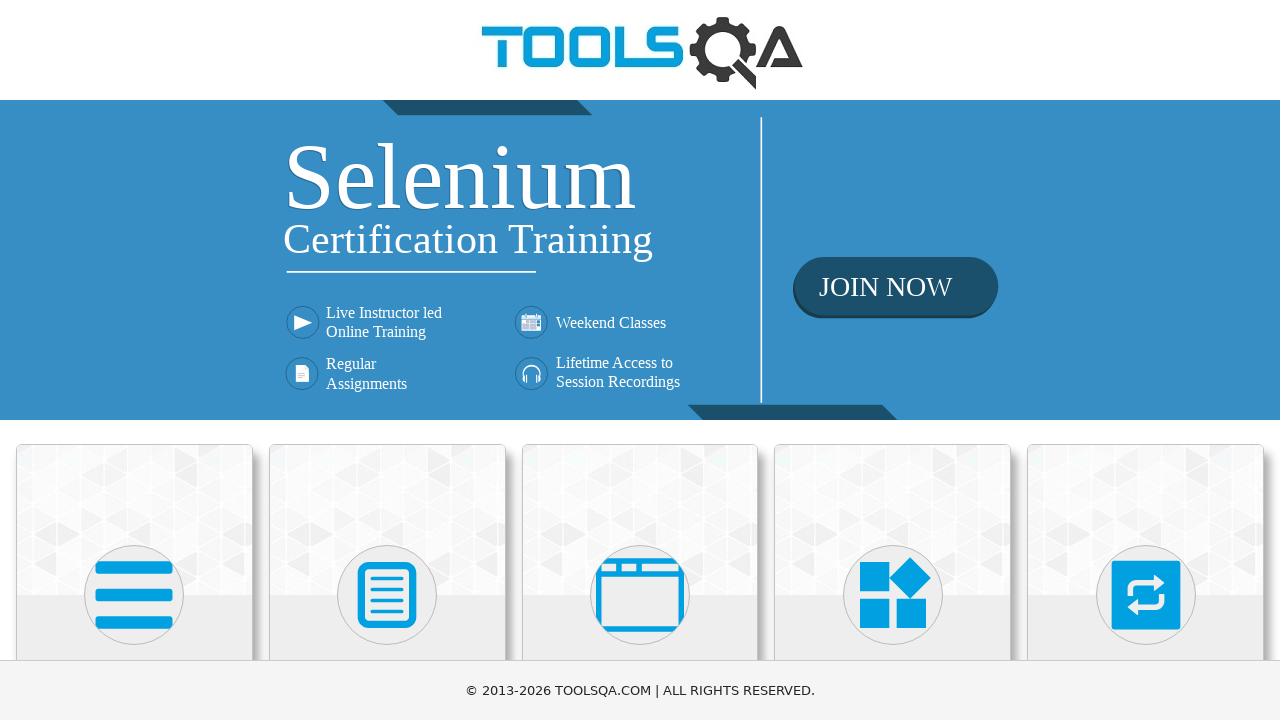

Clicked on Elements card at (134, 520) on div.category-cards div:nth-child(1) div div
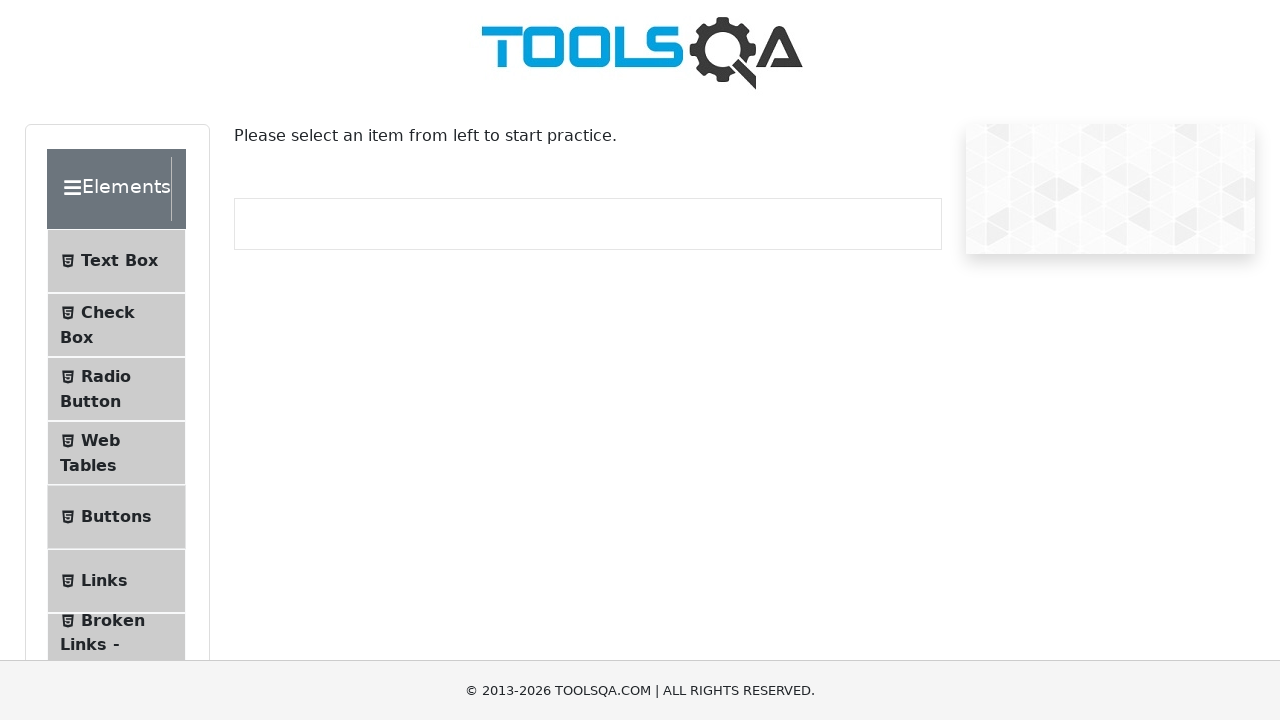

Clicked on Links menu item at (116, 581) on li#item-5
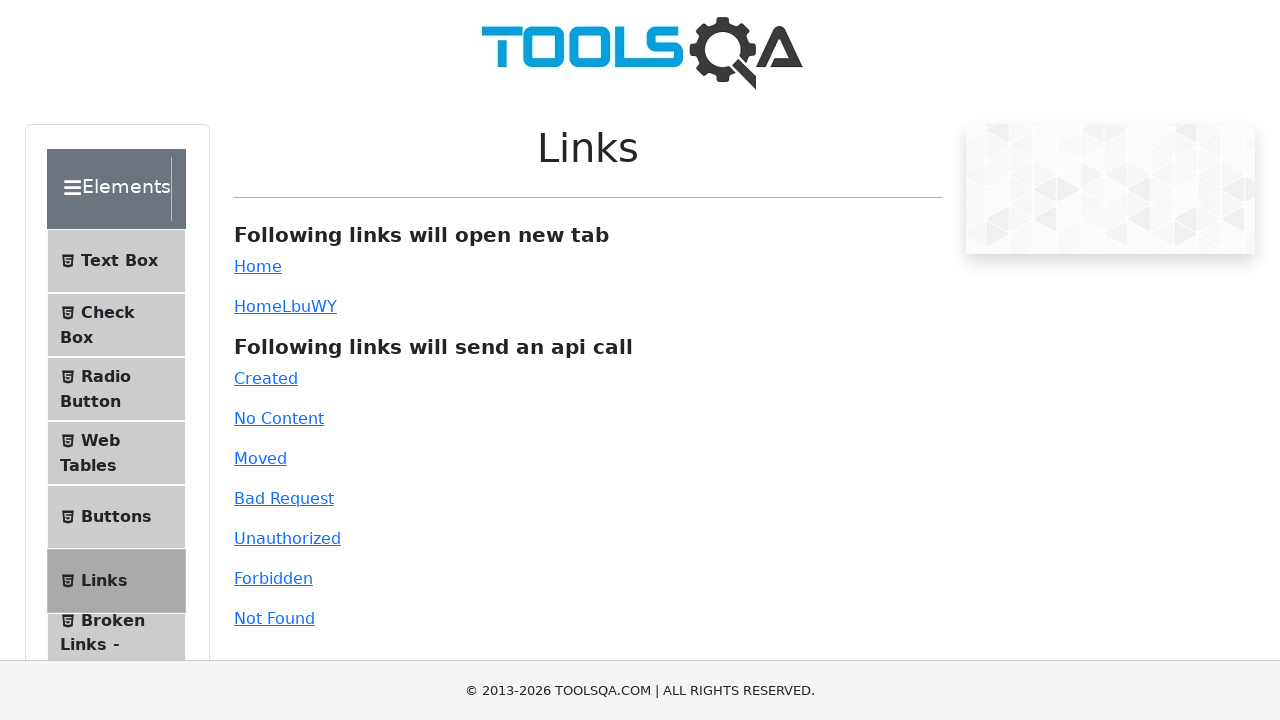

Clicked on the Home Page simple link at (258, 266) on a#simpleLink
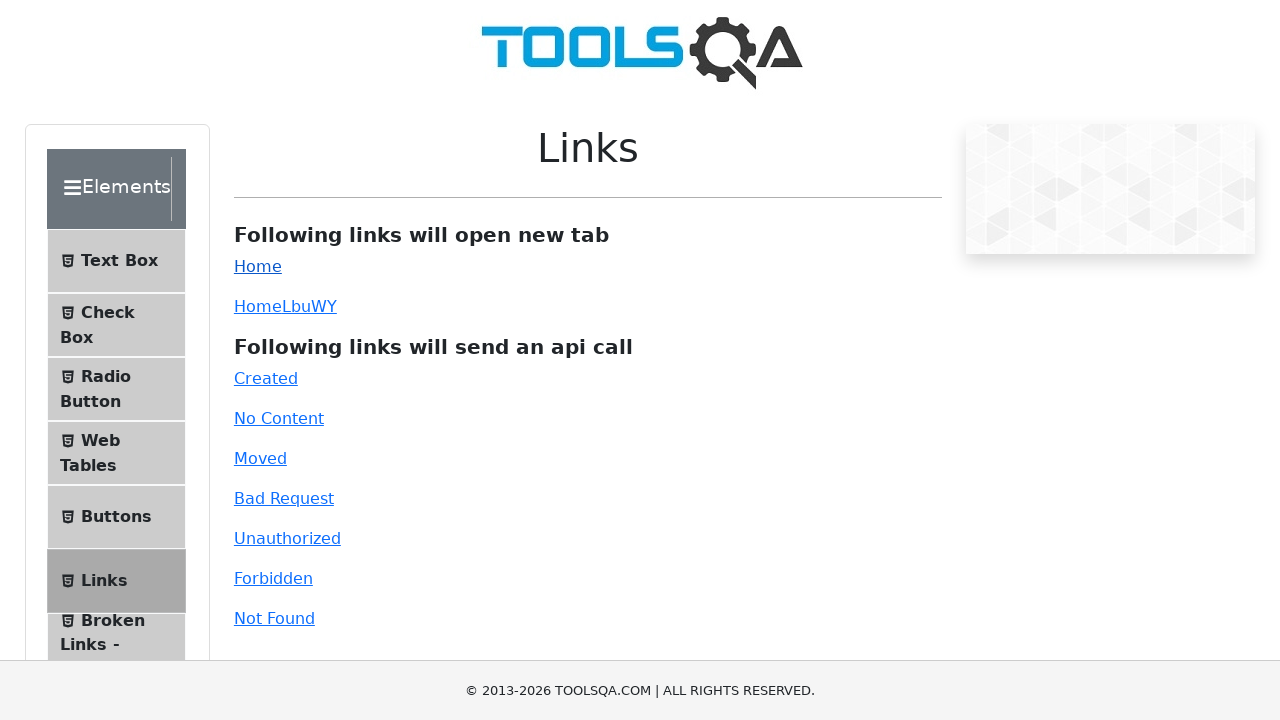

New tab opened
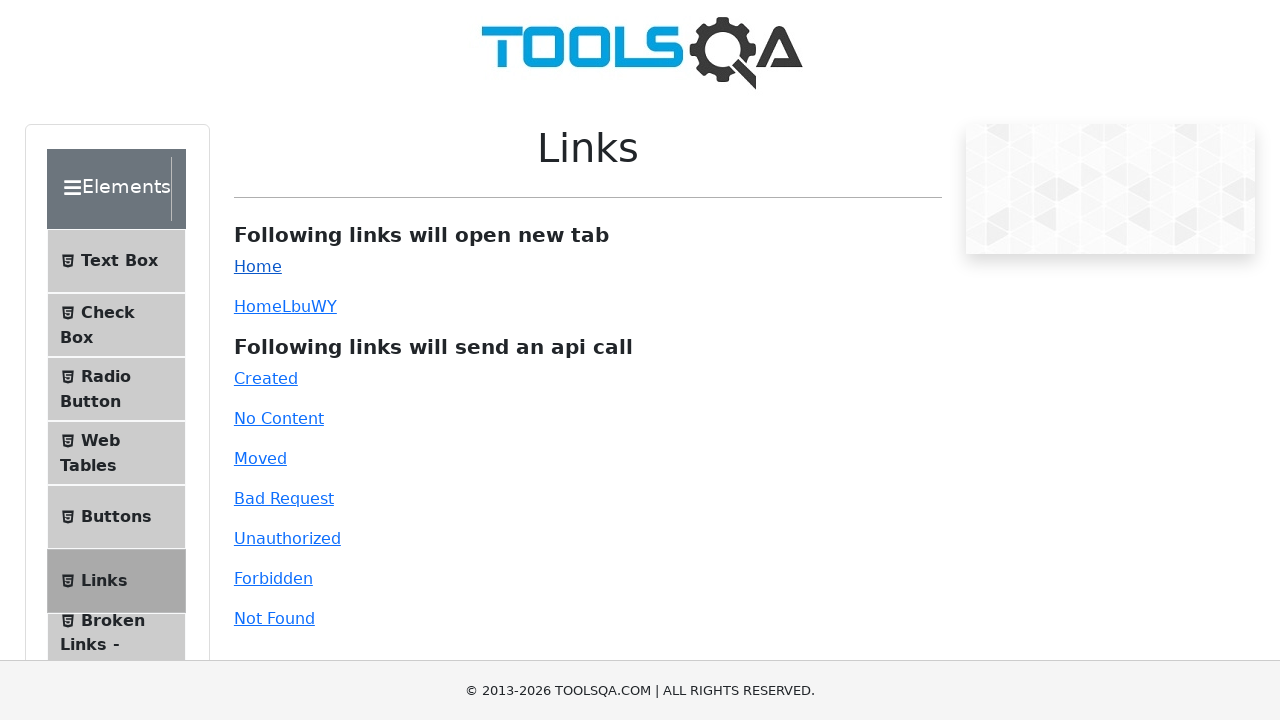

New page loaded completely
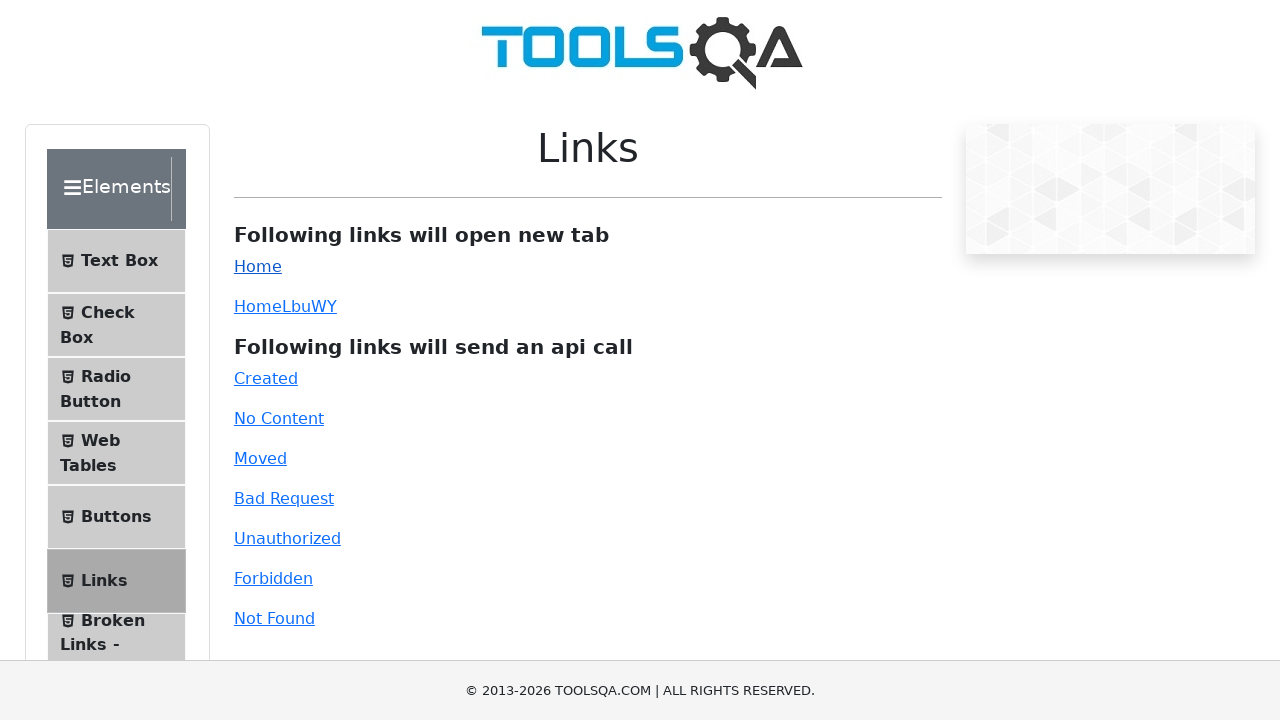

Verified new page URL is https://demoqa.com/
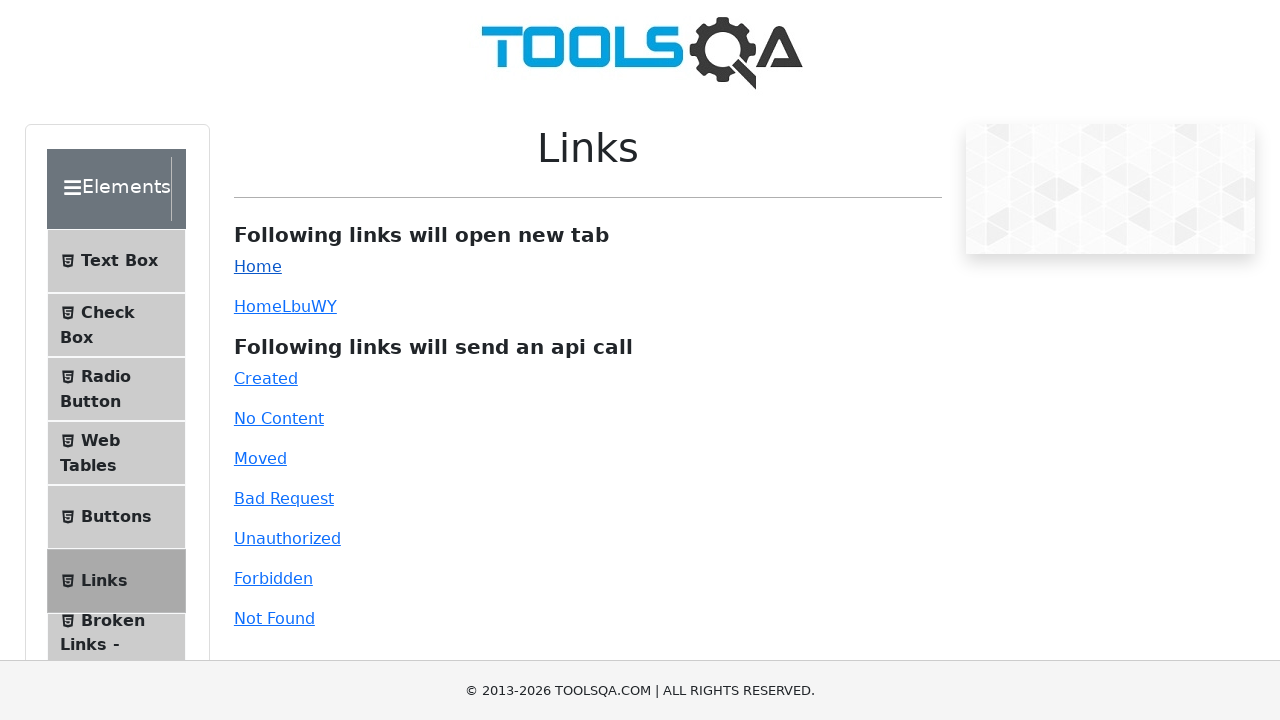

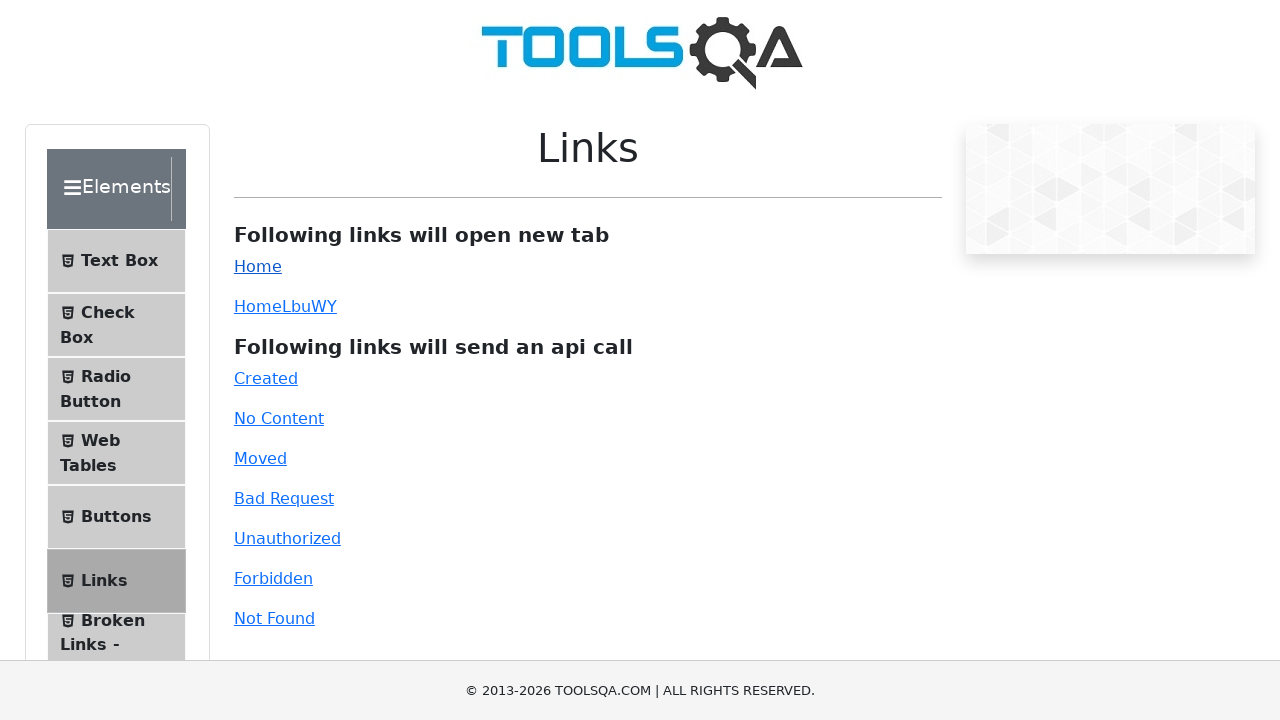